Tests date picker functionality by selecting a specific date (December 30, 2029) using month and year dropdowns

Starting URL: https://www.hyrtutorials.com/p/calendar-practice.html

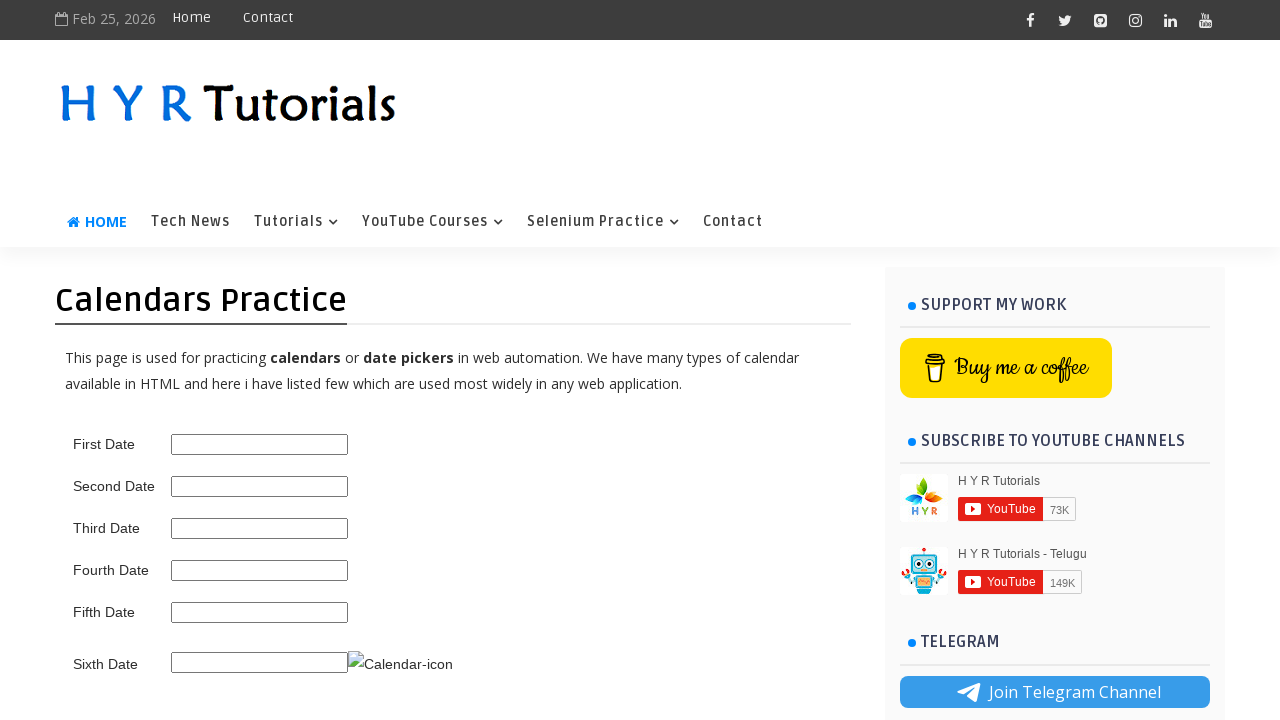

Clicked on fourth date picker field to open calendar at (260, 570) on #fourth_date_picker
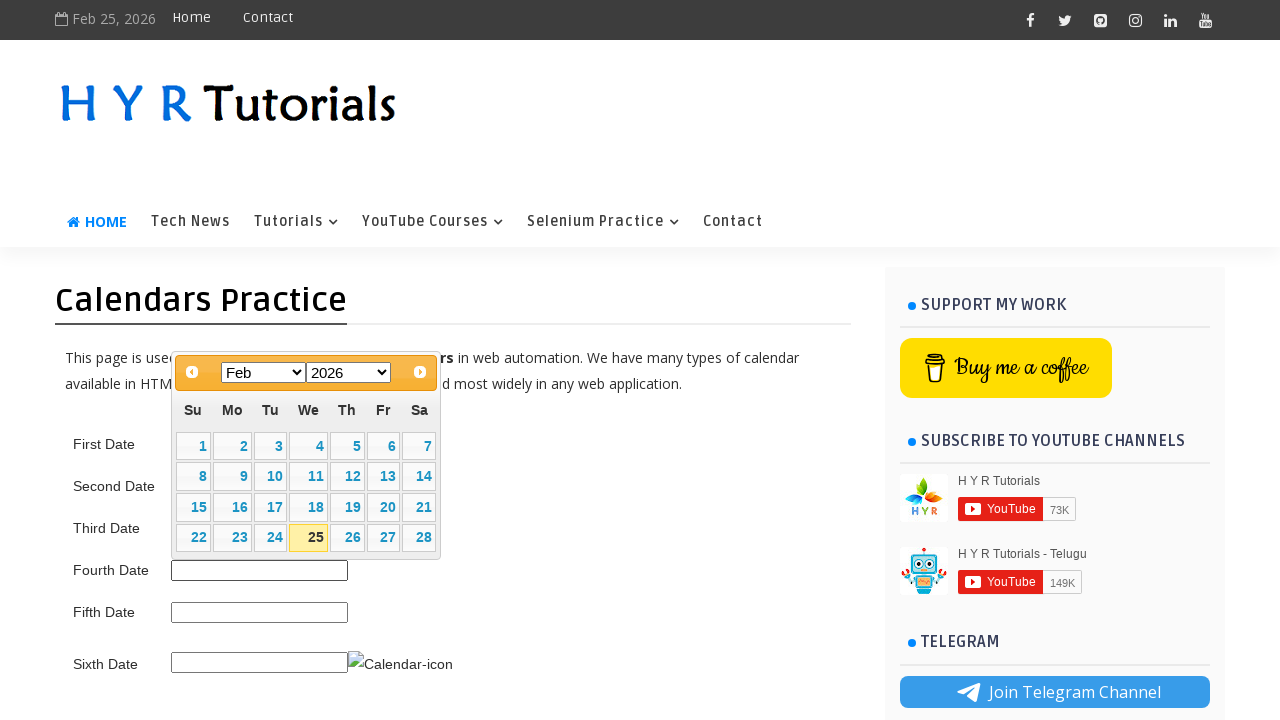

Calendar widget is now visible
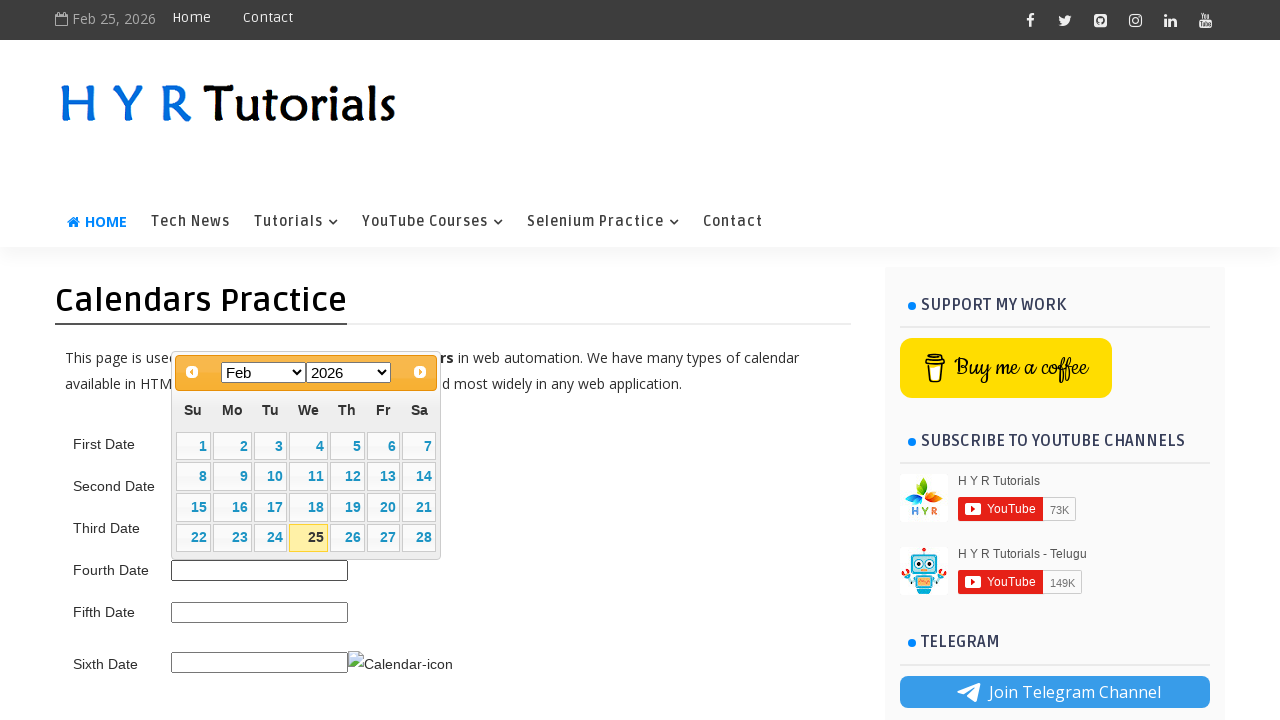

Selected December from month dropdown on .ui-datepicker-month
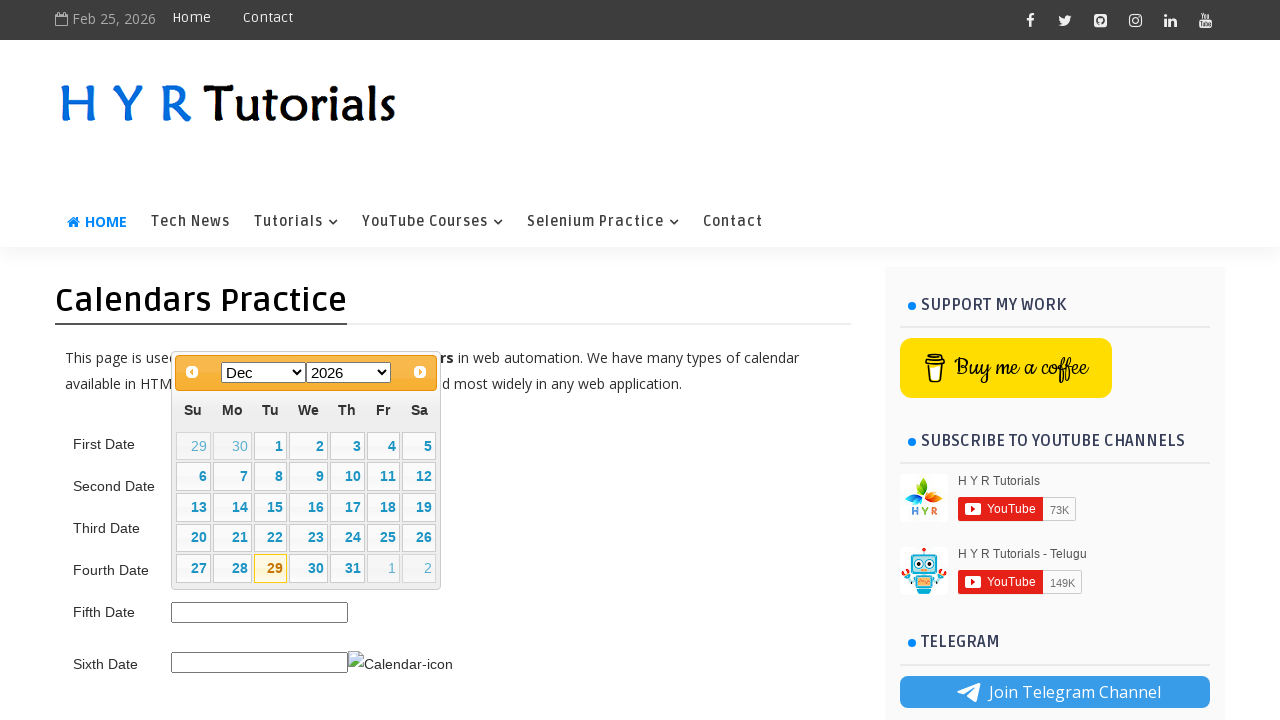

Selected 2029 from year dropdown on .ui-datepicker-year
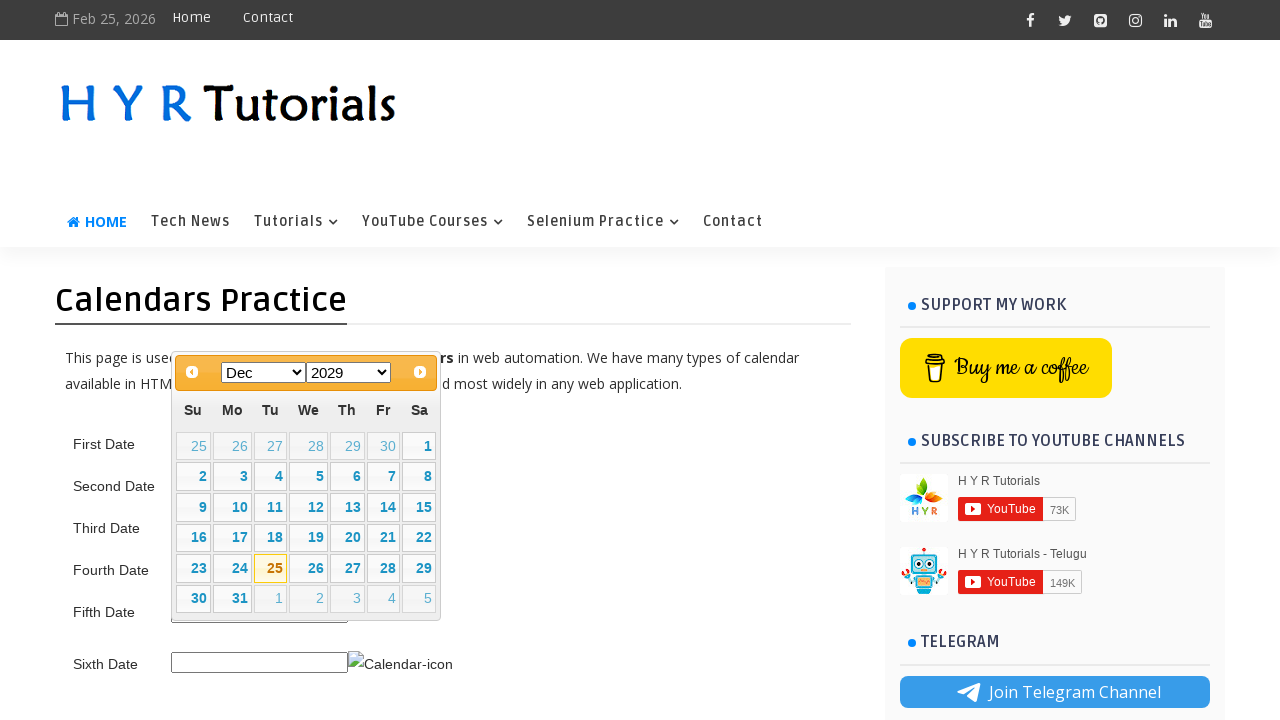

Clicked on day 30 to select December 30, 2029 at (193, 599) on xpath=//td[not(contains(@class,'ui-datepicker-other-month'))]/a[text()=30]
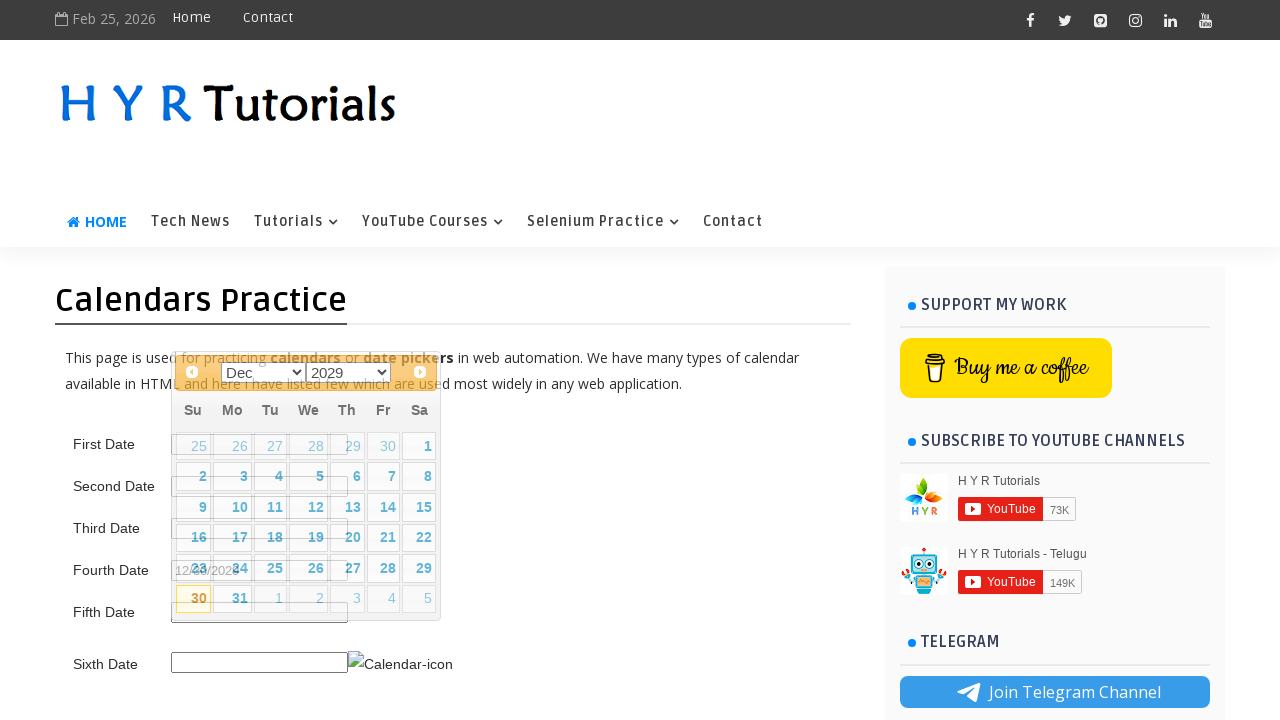

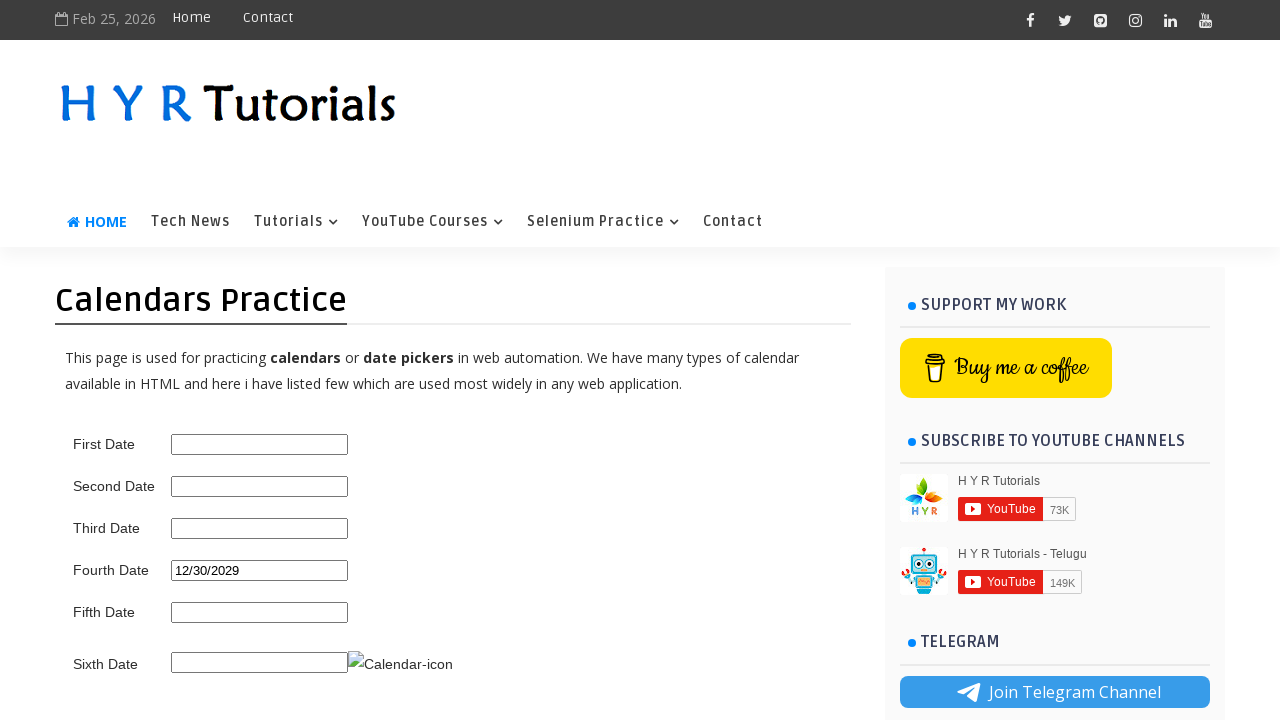